Tests dynamic controls functionality by toggling checkbox visibility and then selecting the checkbox when it reappears

Starting URL: https://v1.training-support.net/selenium/dynamic-controls

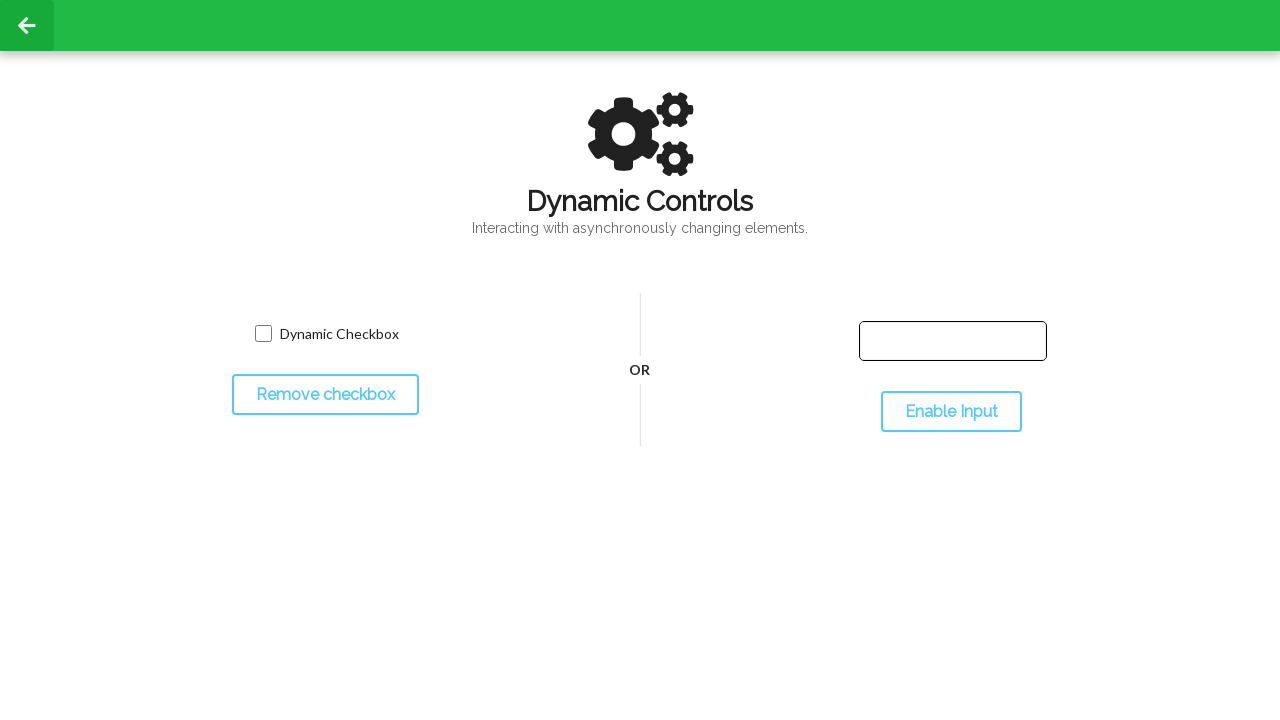

Clicked toggle button to hide checkbox at (325, 395) on #toggleCheckbox
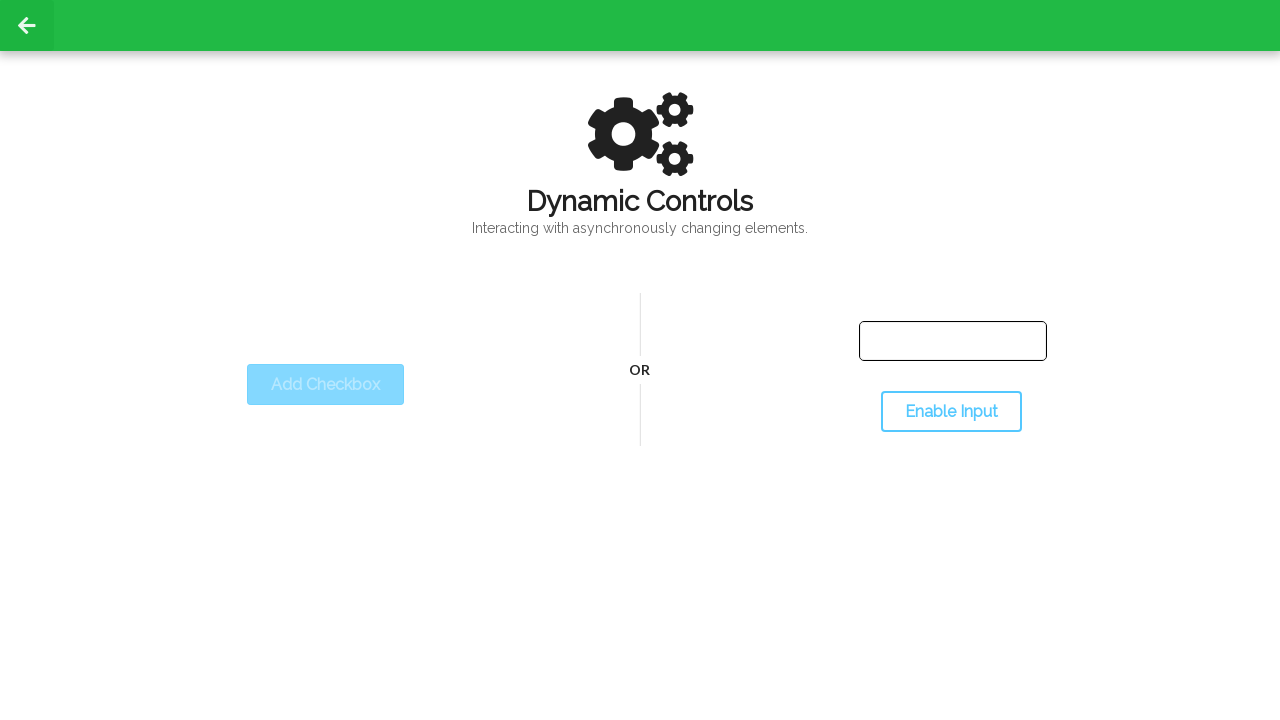

Checkbox became hidden
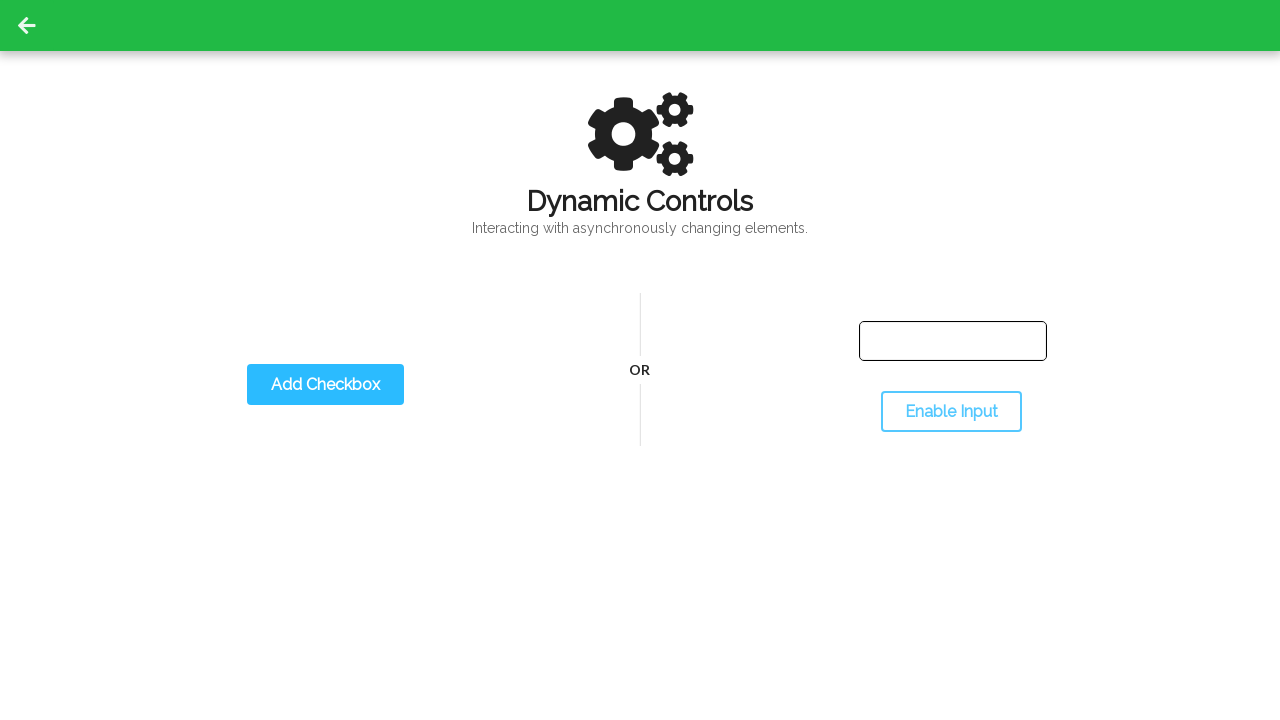

Clicked toggle button to show checkbox at (325, 385) on #toggleCheckbox
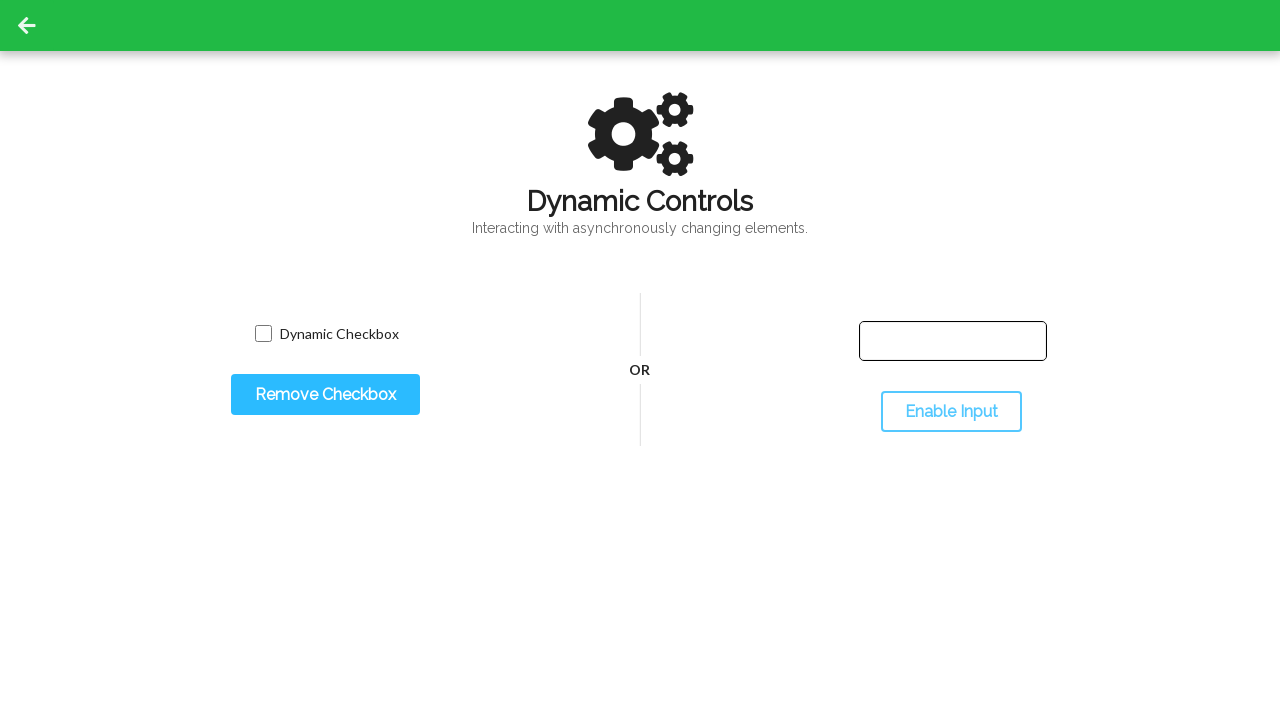

Checkbox became visible again
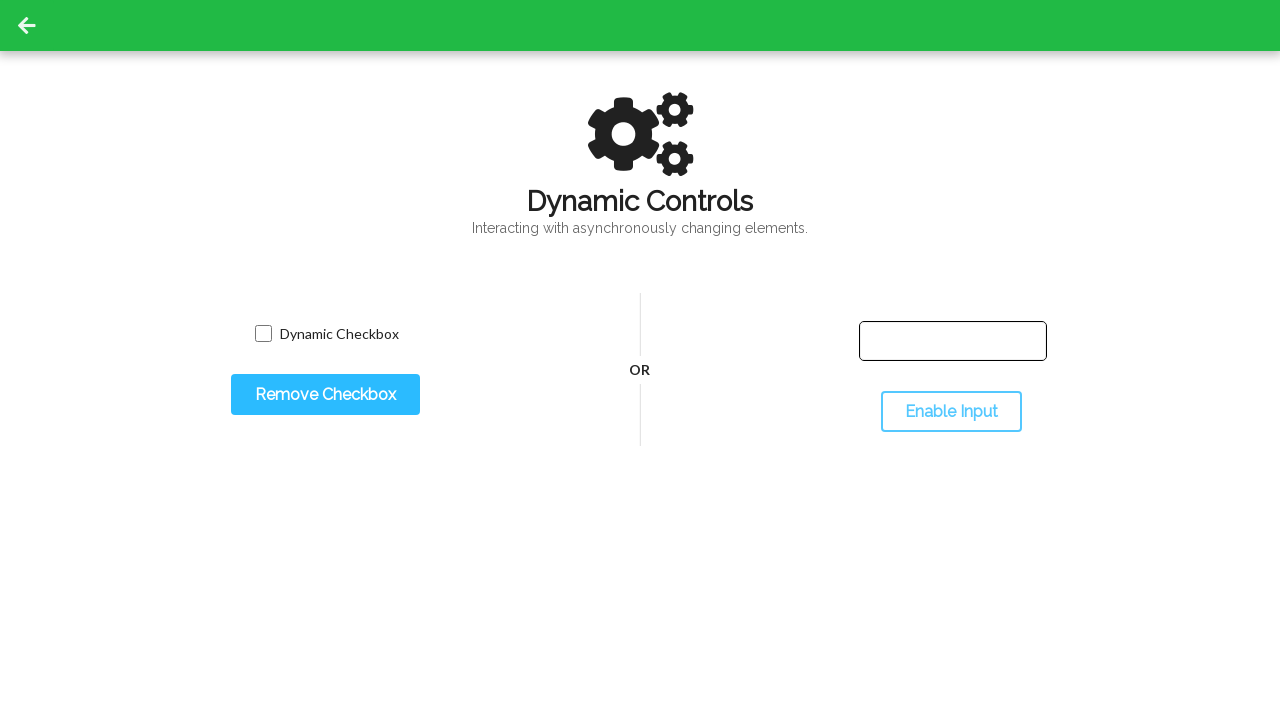

Clicked checkbox to select it at (263, 334) on #dynamicCheckbox
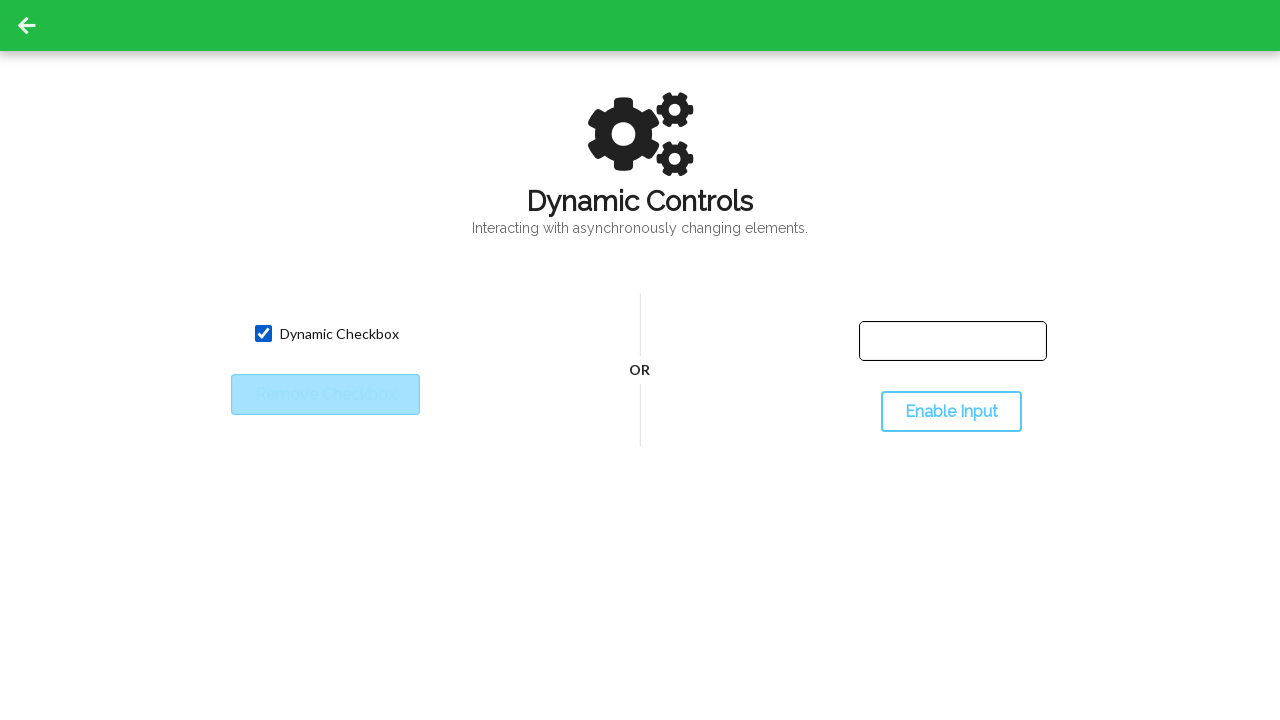

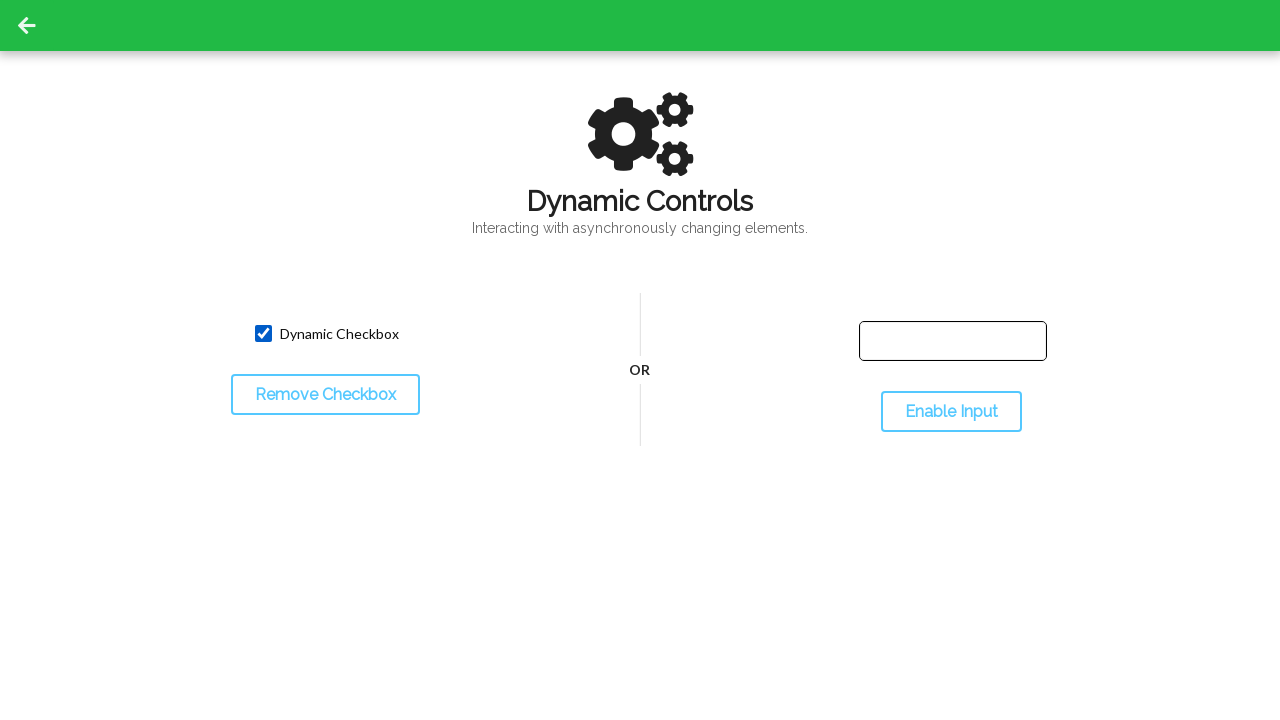